Tests a JavaScript alert that appears after a 5 second delay, waiting for it and accepting it.

Starting URL: https://demoqa.com/alerts

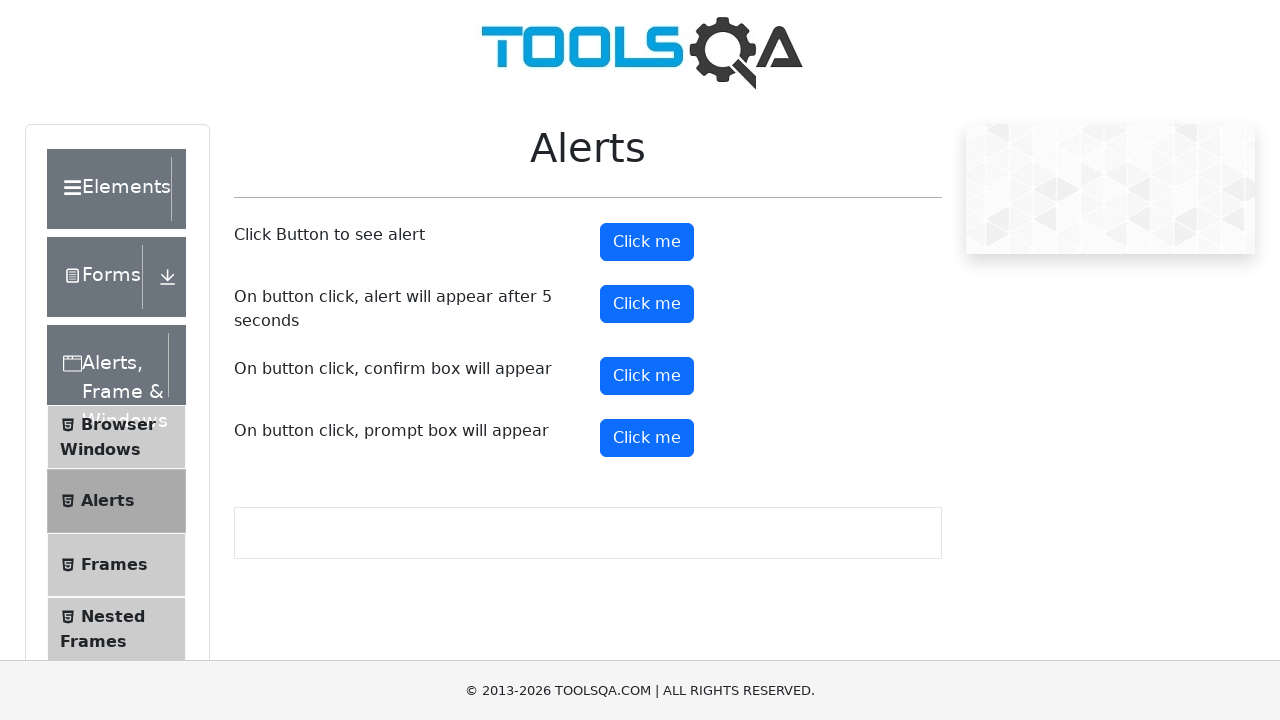

Timer alert button selector located
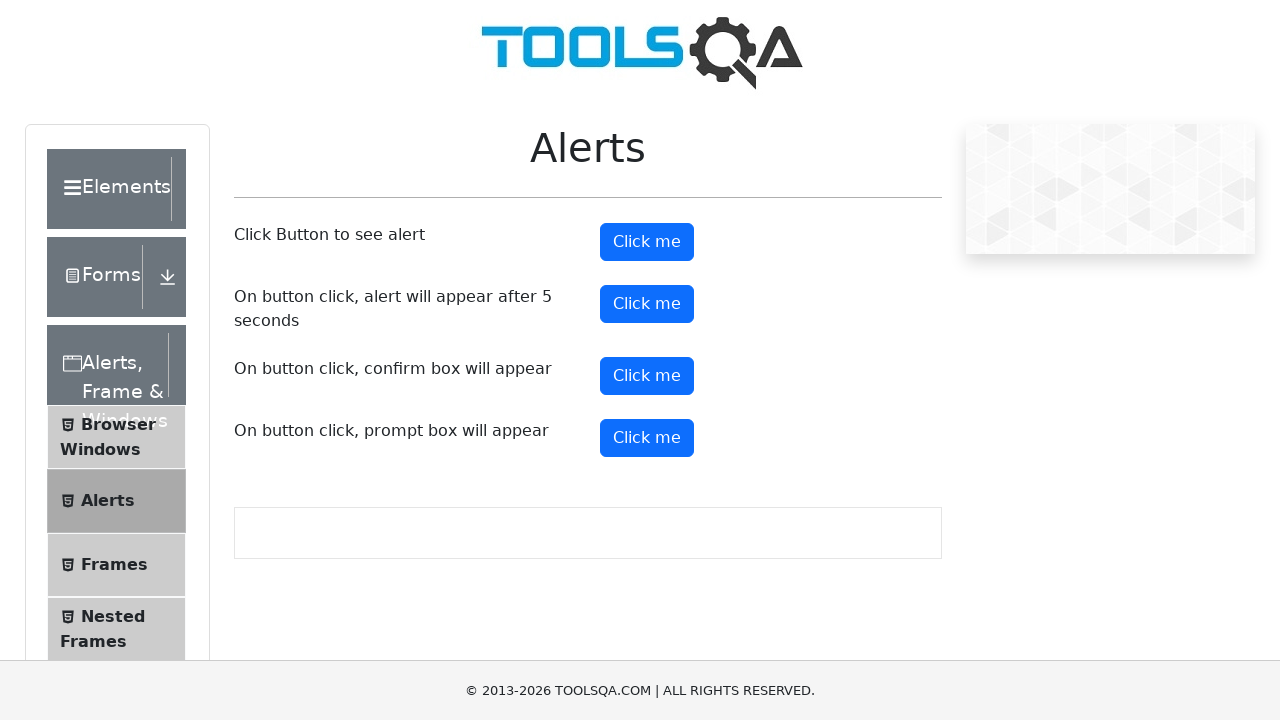

Dialog handler registered to accept alerts
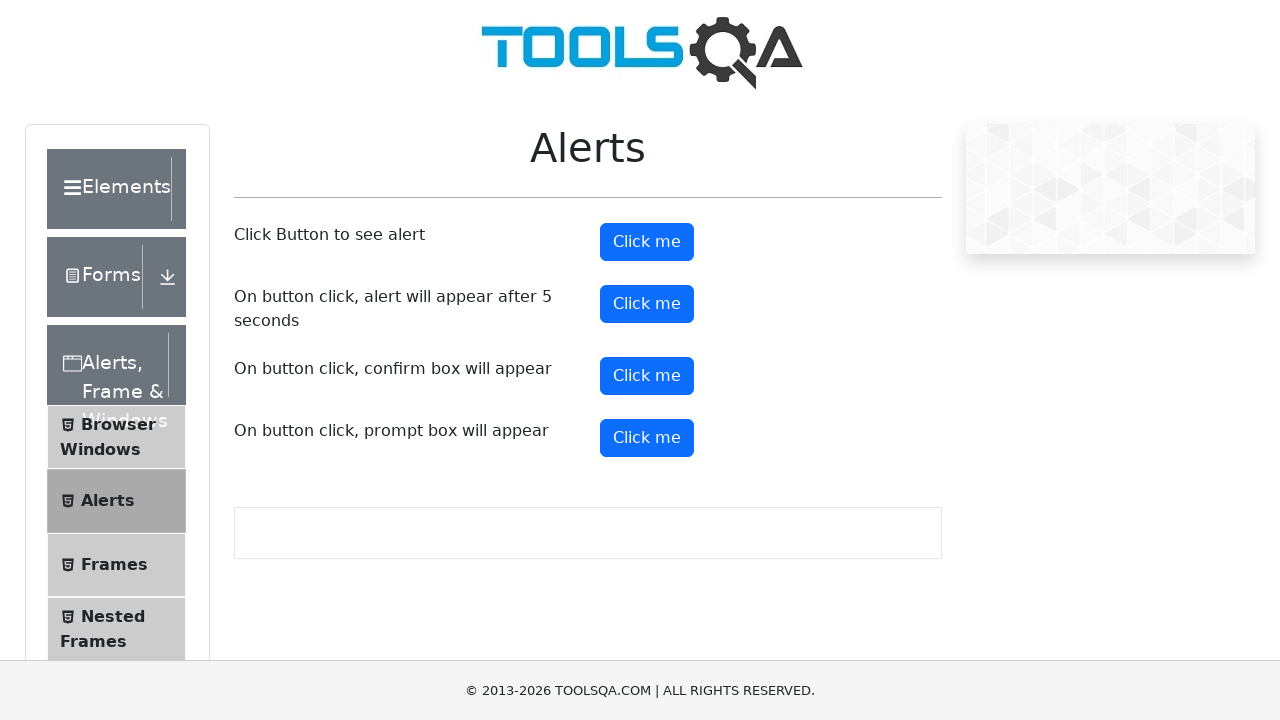

Clicked timer alert button to trigger 5 second delay at (647, 304) on #timerAlertButton
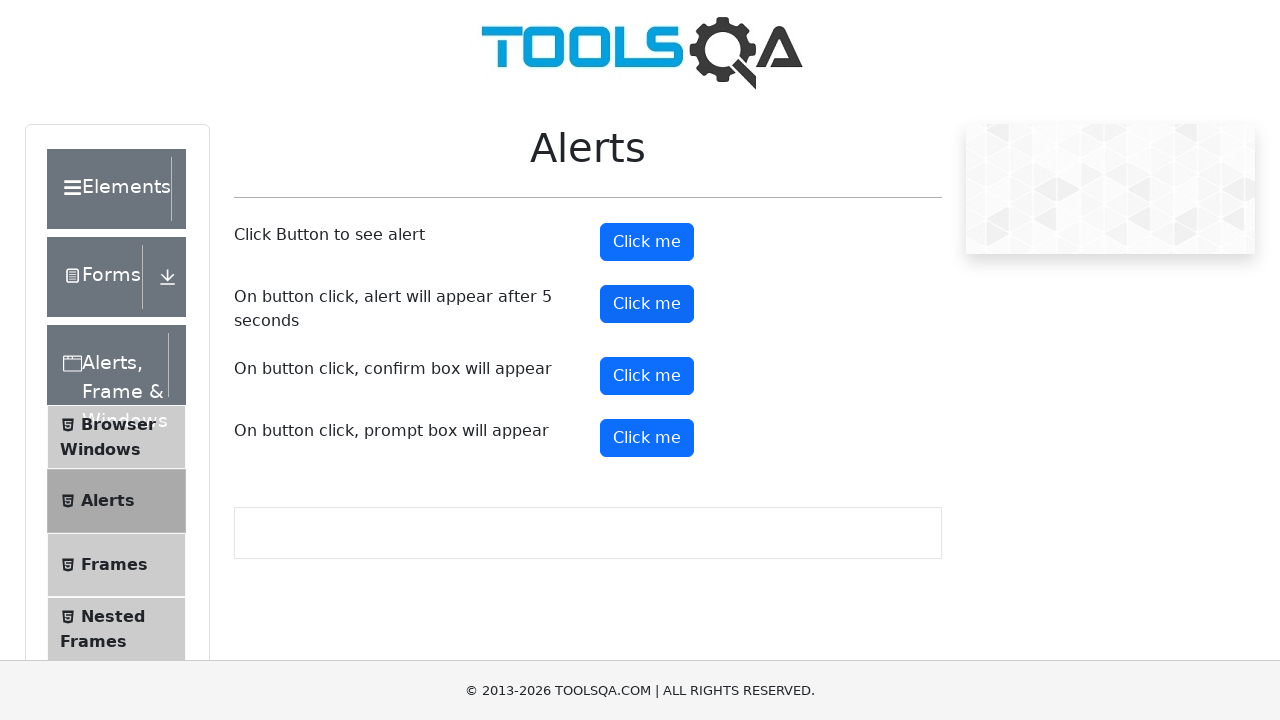

Waited 6 seconds for delayed alert to appear and be accepted
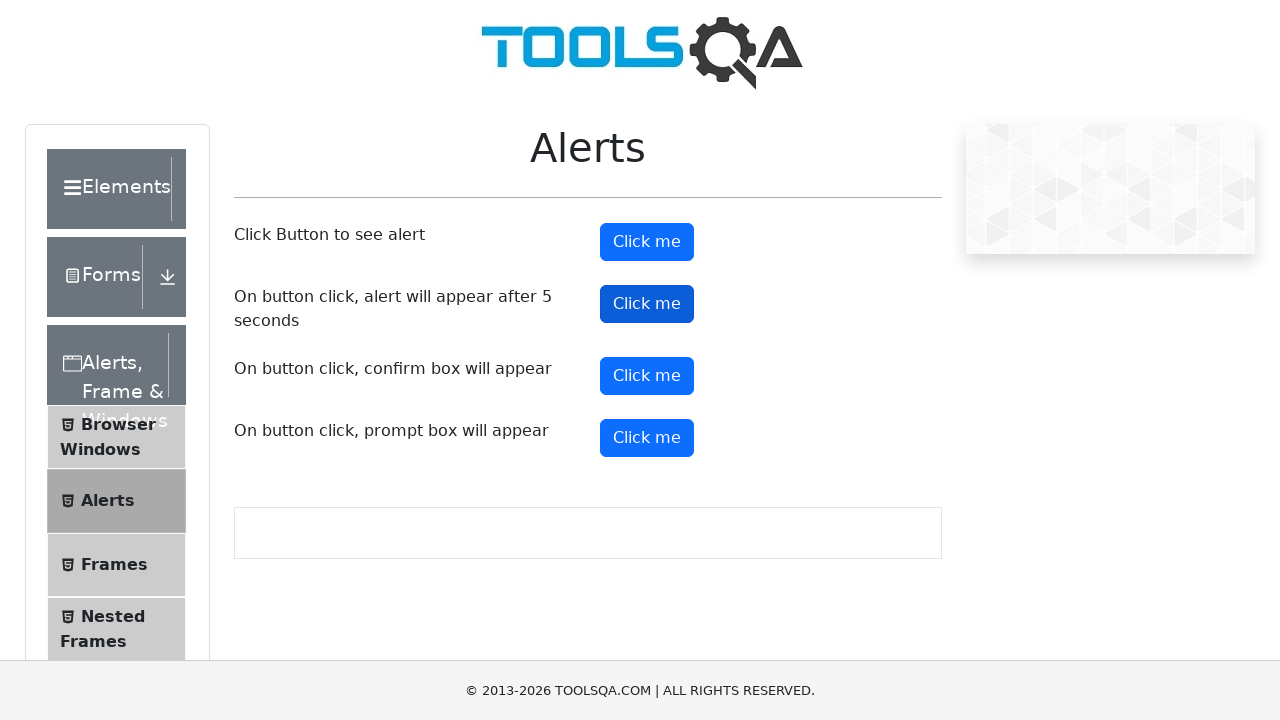

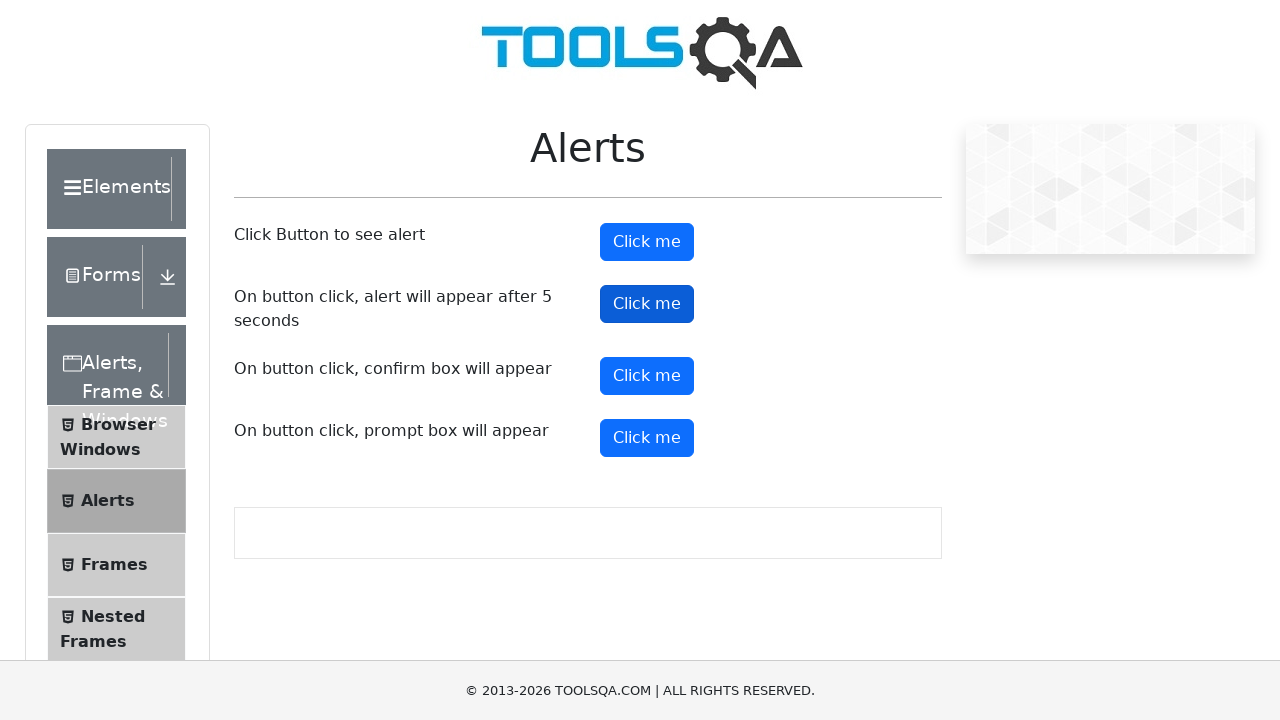